Tests alert popup handling by triggering different types of alerts and interacting with them using accept and dismiss actions

Starting URL: https://demoqa.com/alerts

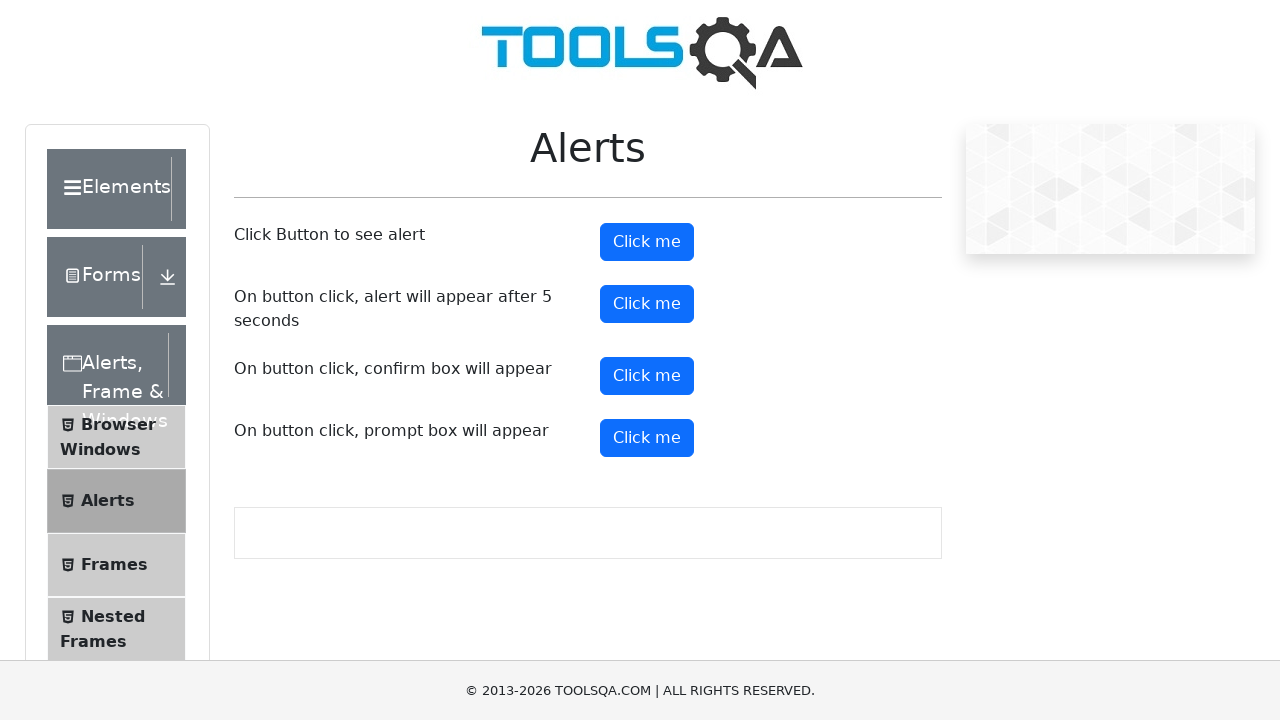

Clicked button to trigger first alert at (647, 242) on #alertButton
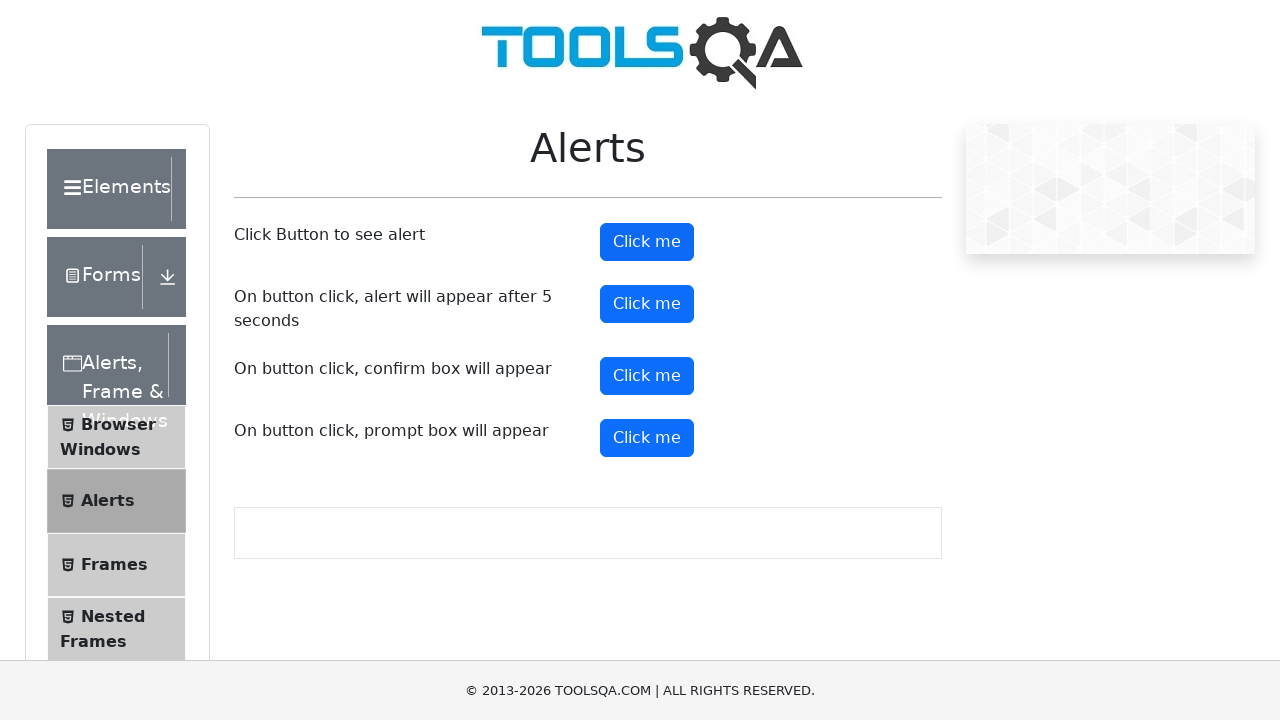

Set up dialog handler to accept alerts
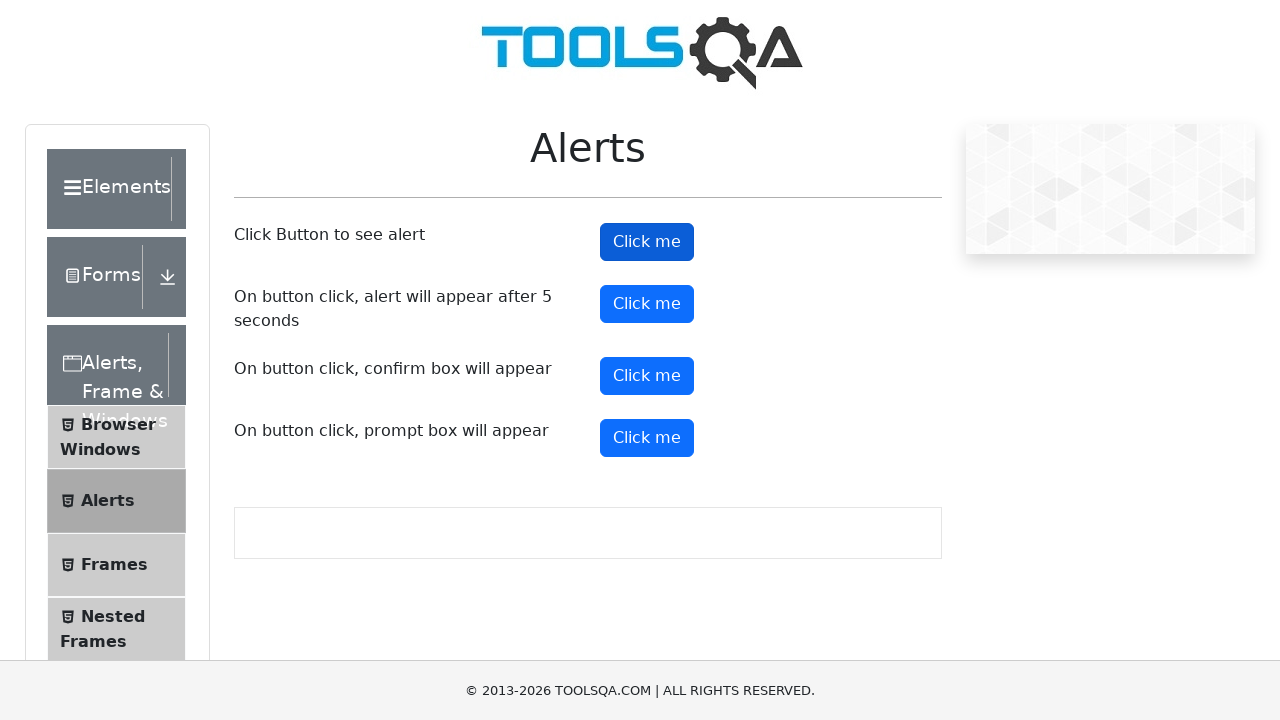

Waited 1000ms for alert to process
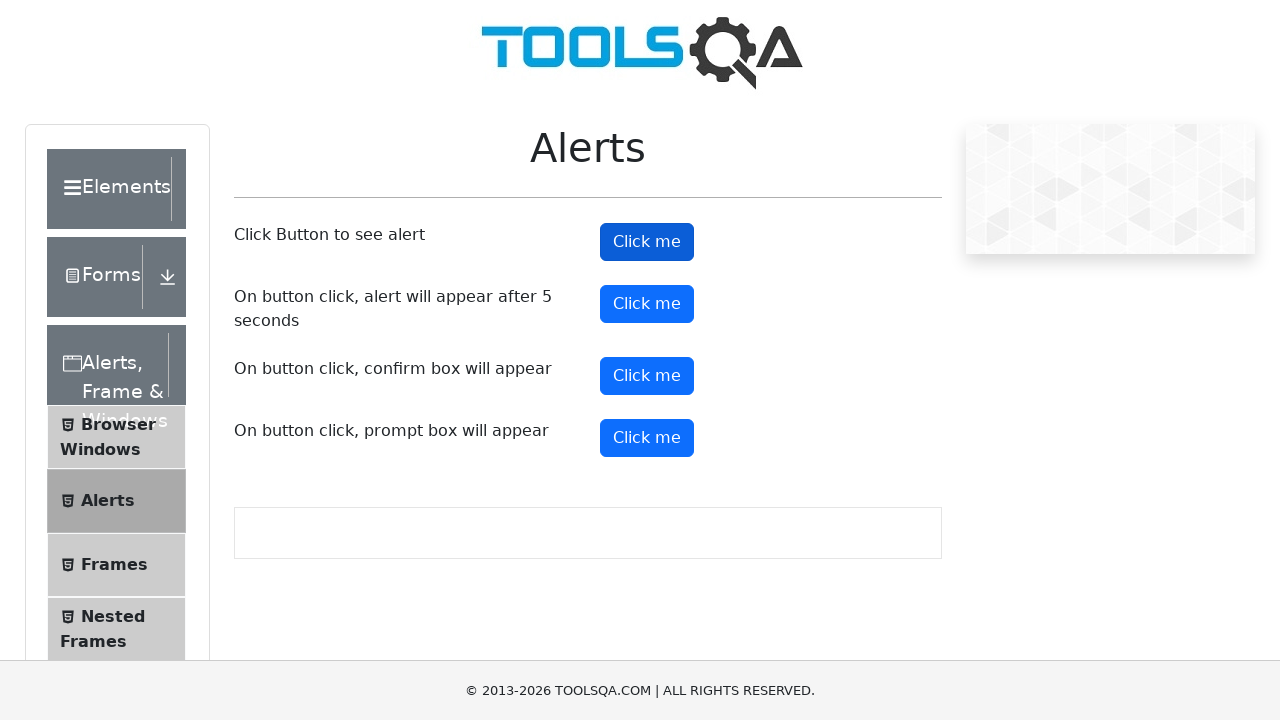

Clicked button to trigger confirmation dialog at (647, 376) on #confirmButton
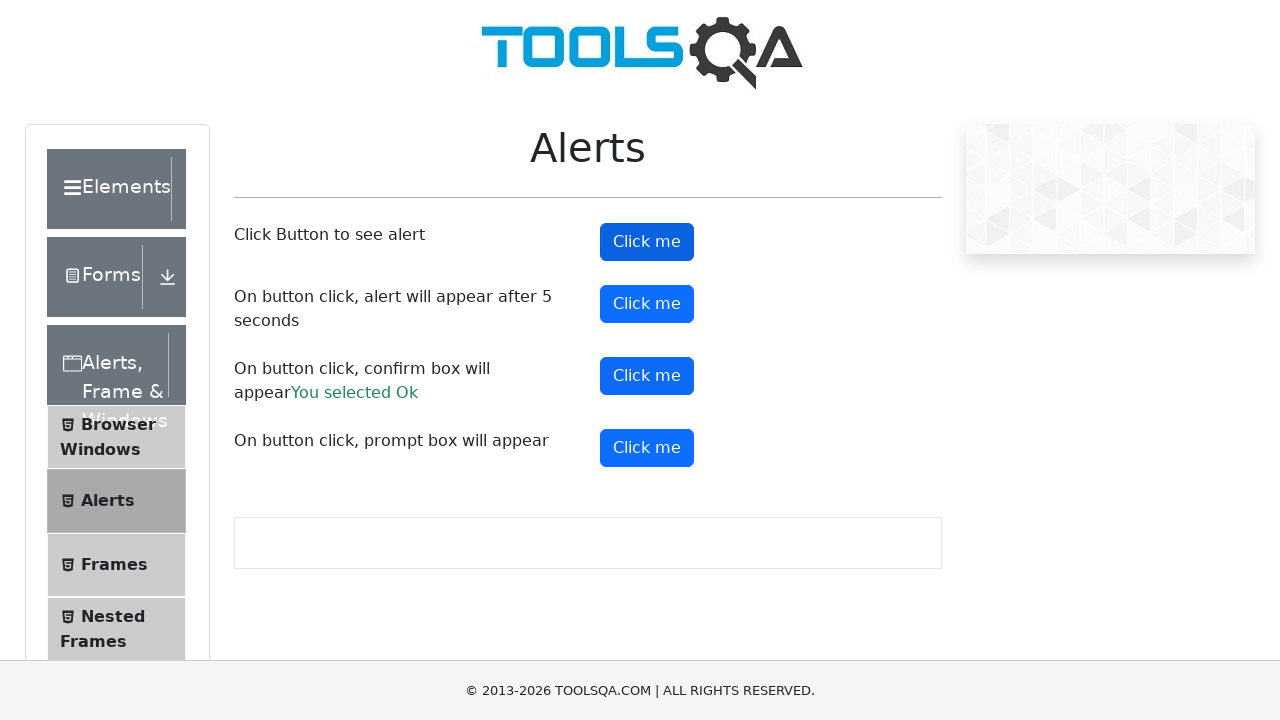

Set up dialog handler to dismiss confirmation dialog
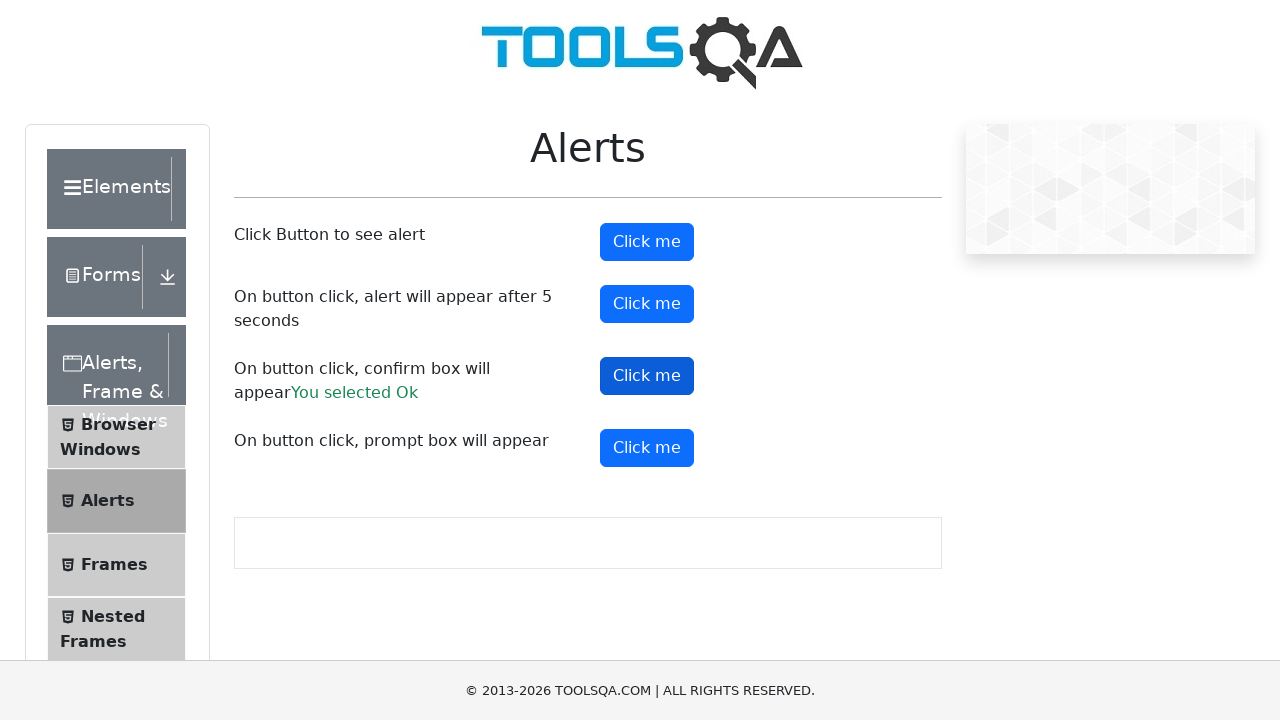

Waited 1000ms for confirmation dialog to process
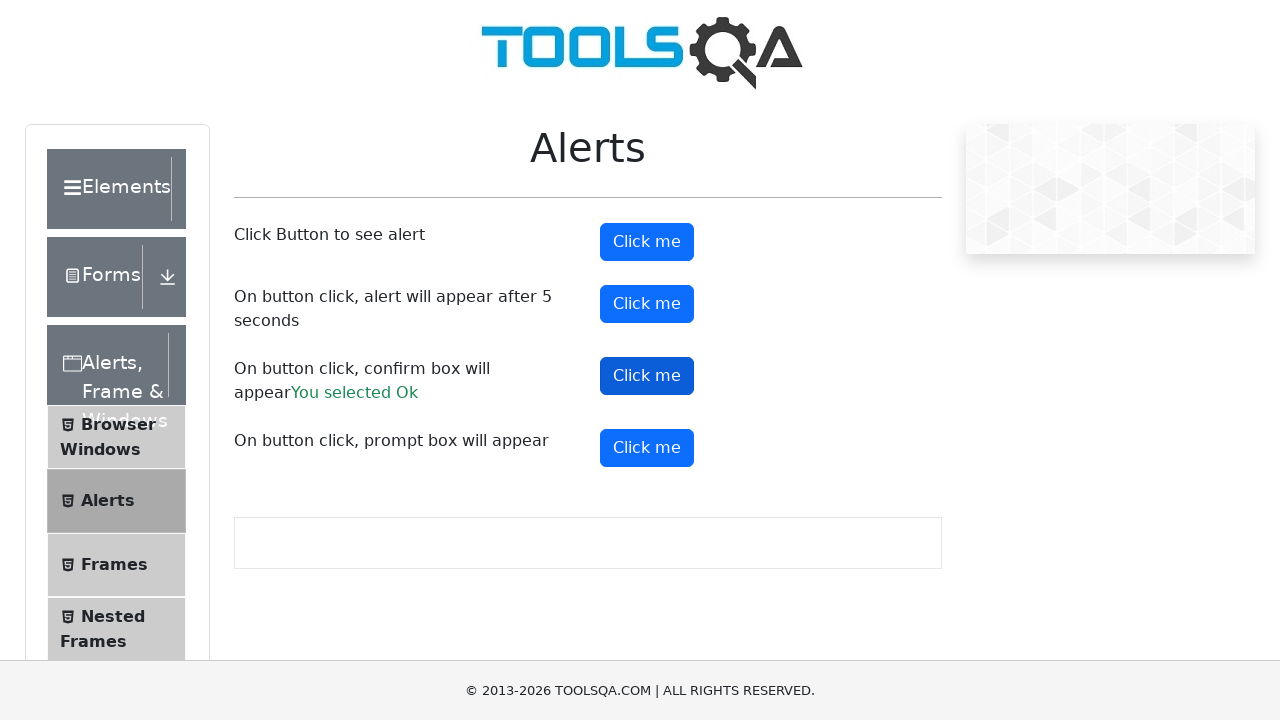

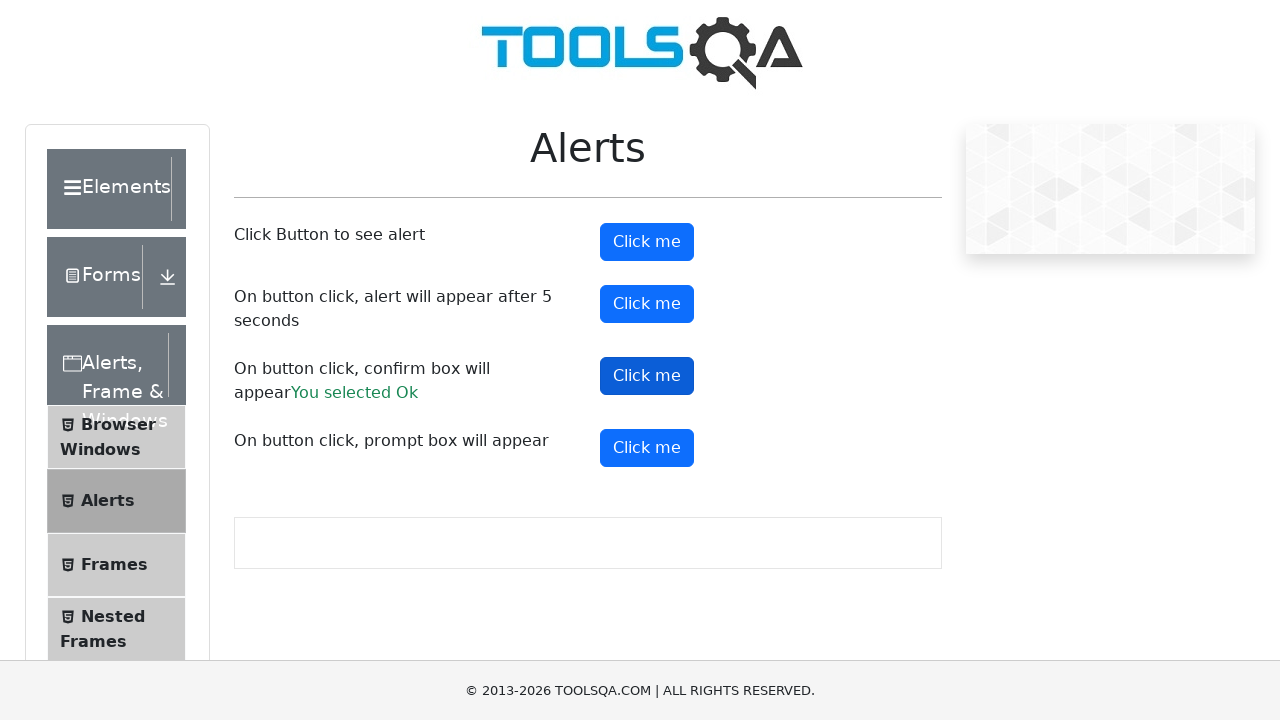